Tests jQuery UI tooltip functionality by switching to a demo iframe, clicking on an age input field to trigger the tooltip, and verifying the tooltip text appears correctly.

Starting URL: https://jqueryui.com/tooltip/

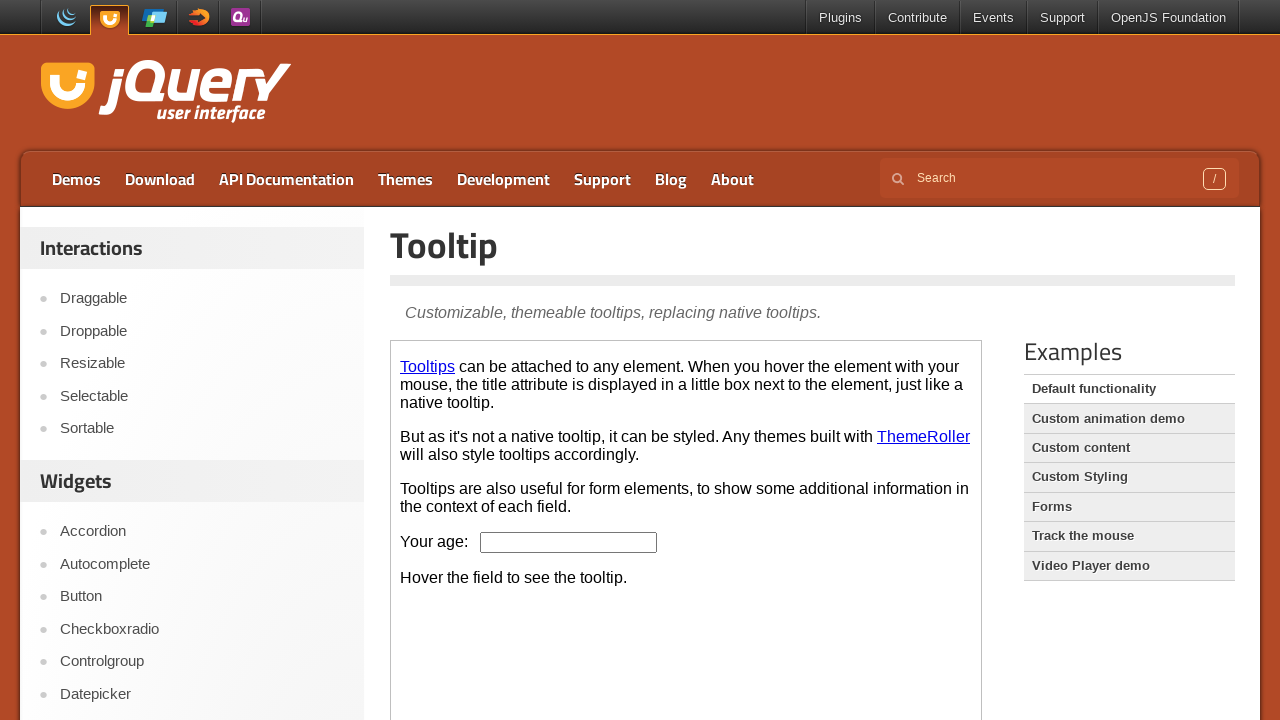

Located the demo iframe
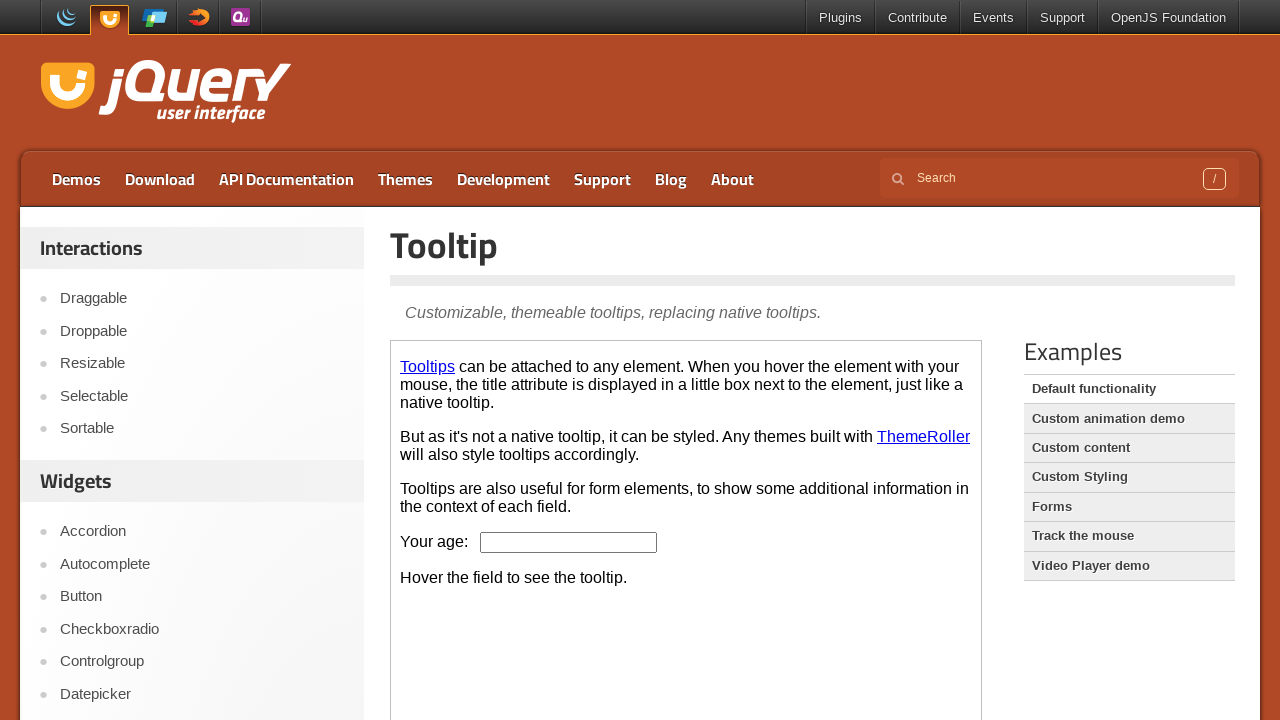

Clicked on the age input field to trigger the tooltip at (569, 542) on .demo-frame >> internal:control=enter-frame >> #age
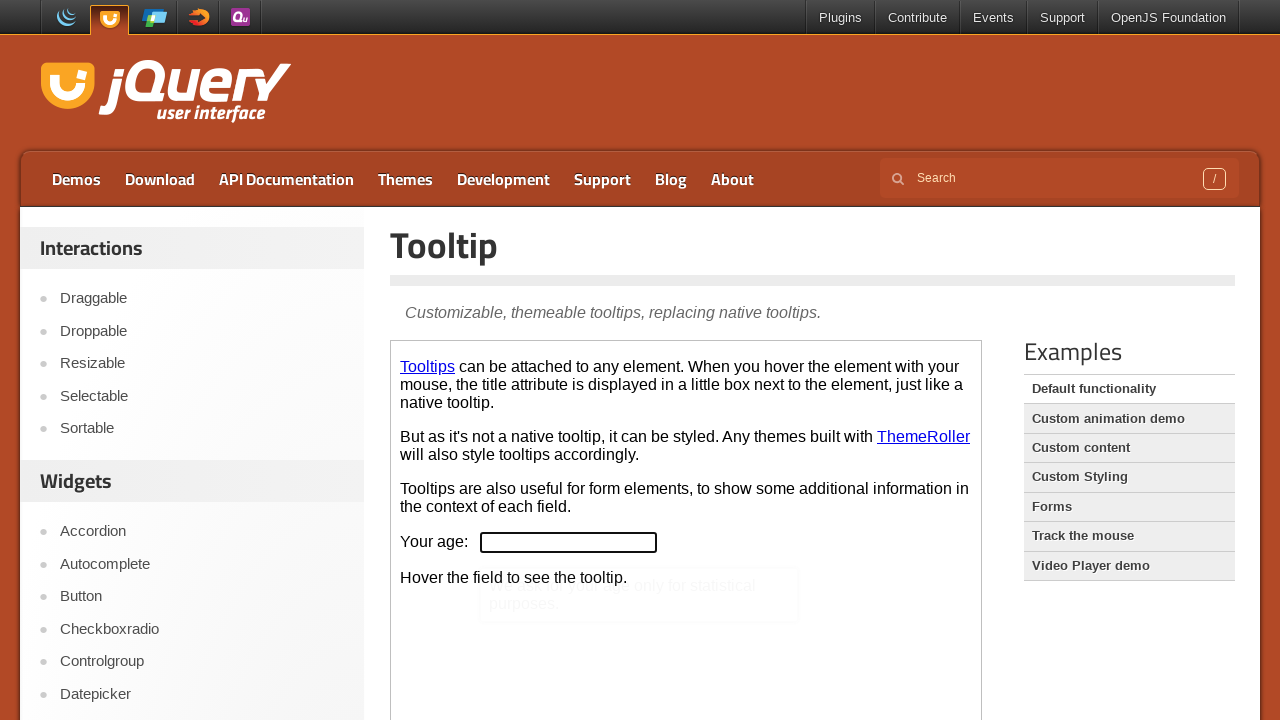

Tooltip element appeared
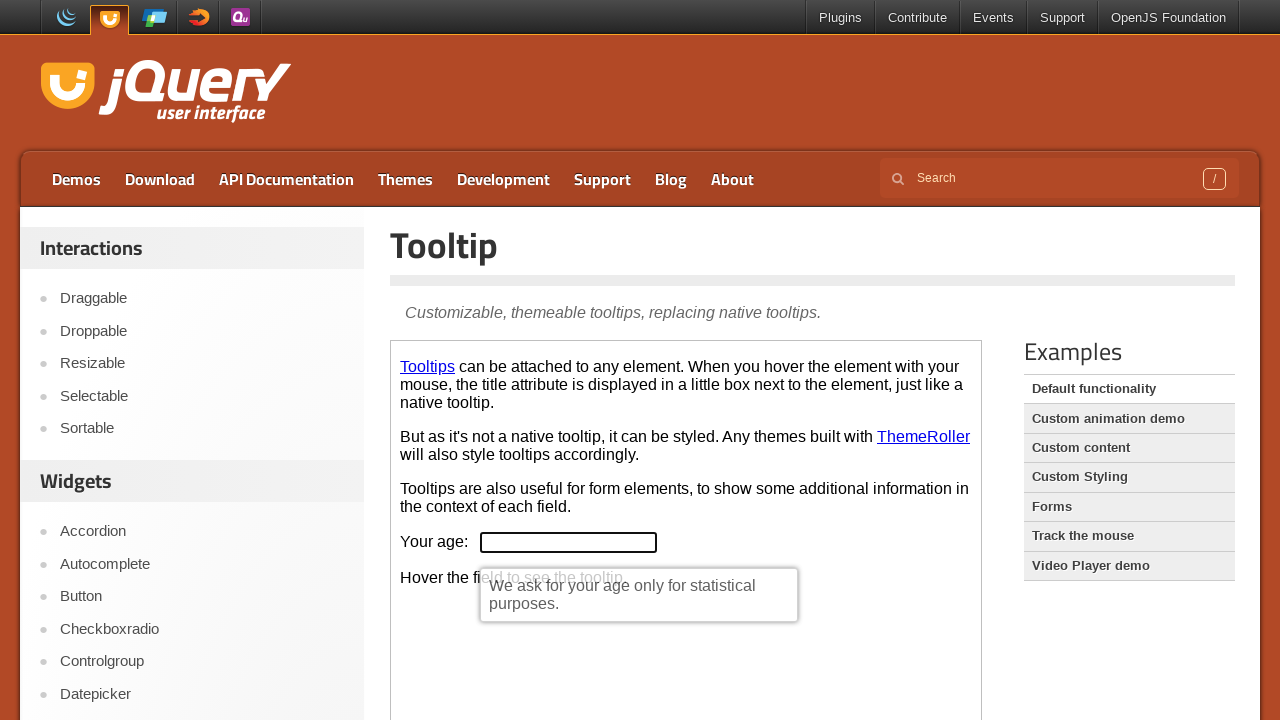

Retrieved tooltip text content
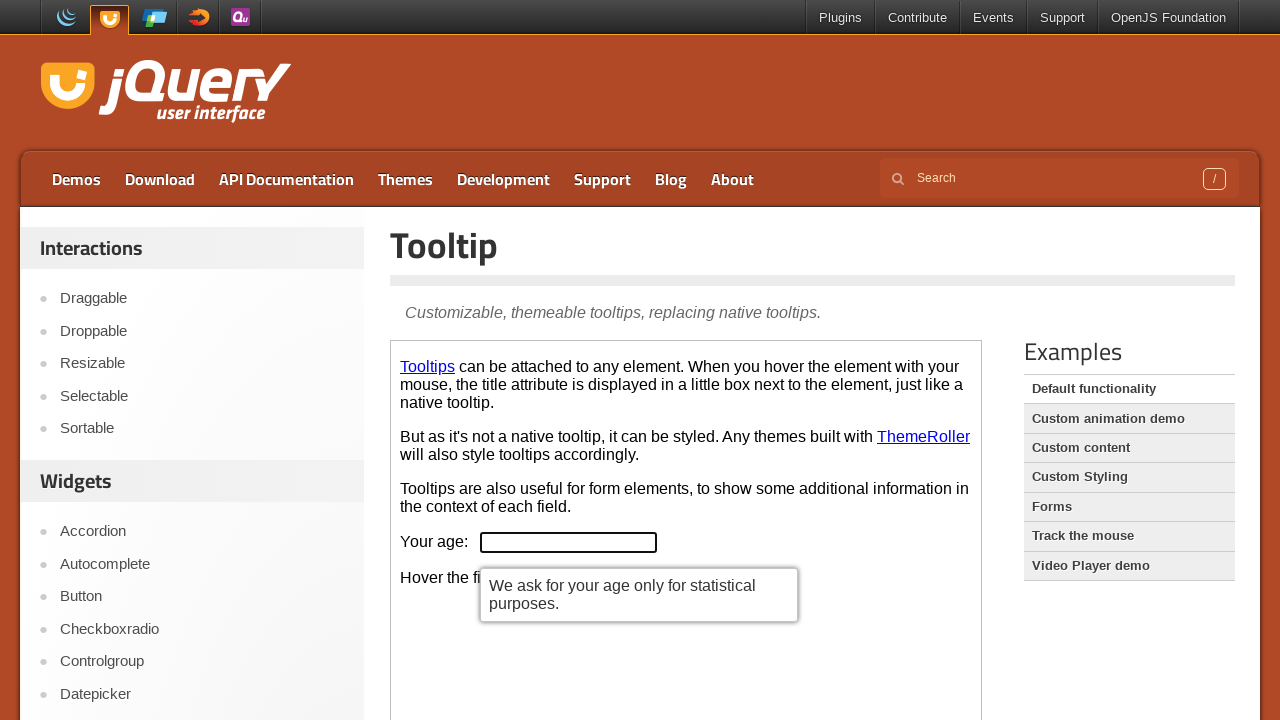

Verified tooltip text contains expected message about age collection for statistical purposes
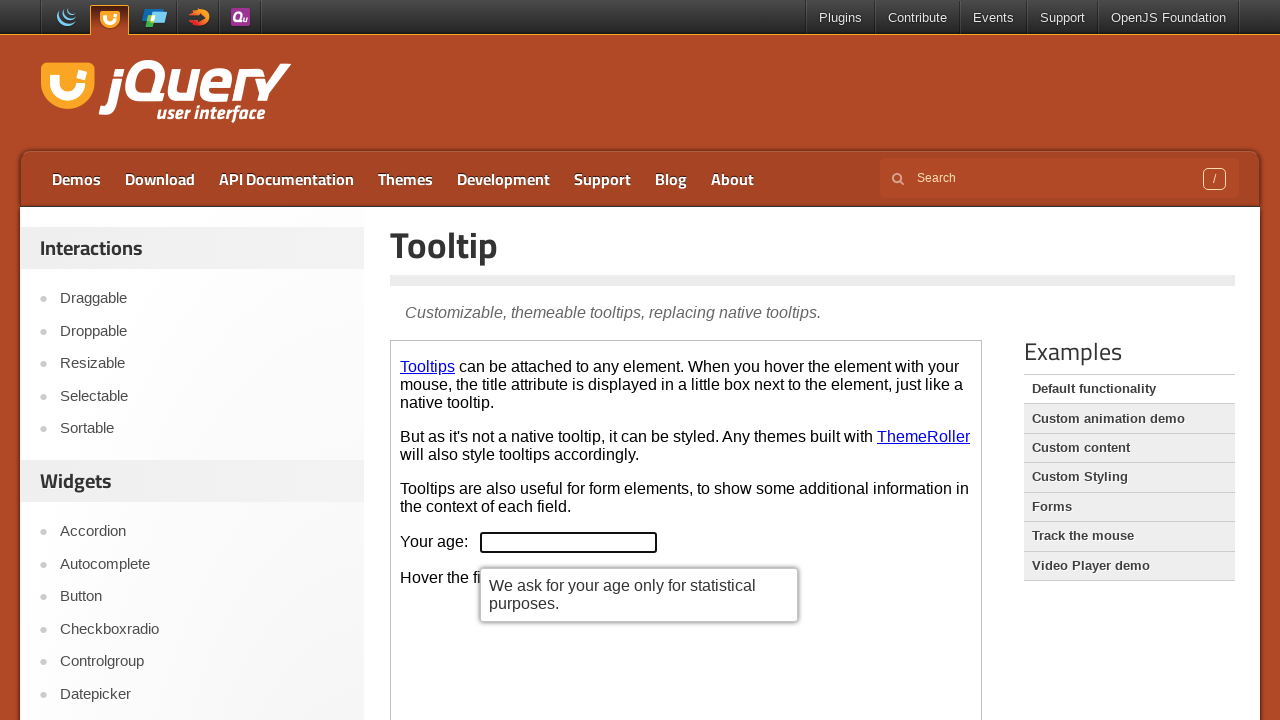

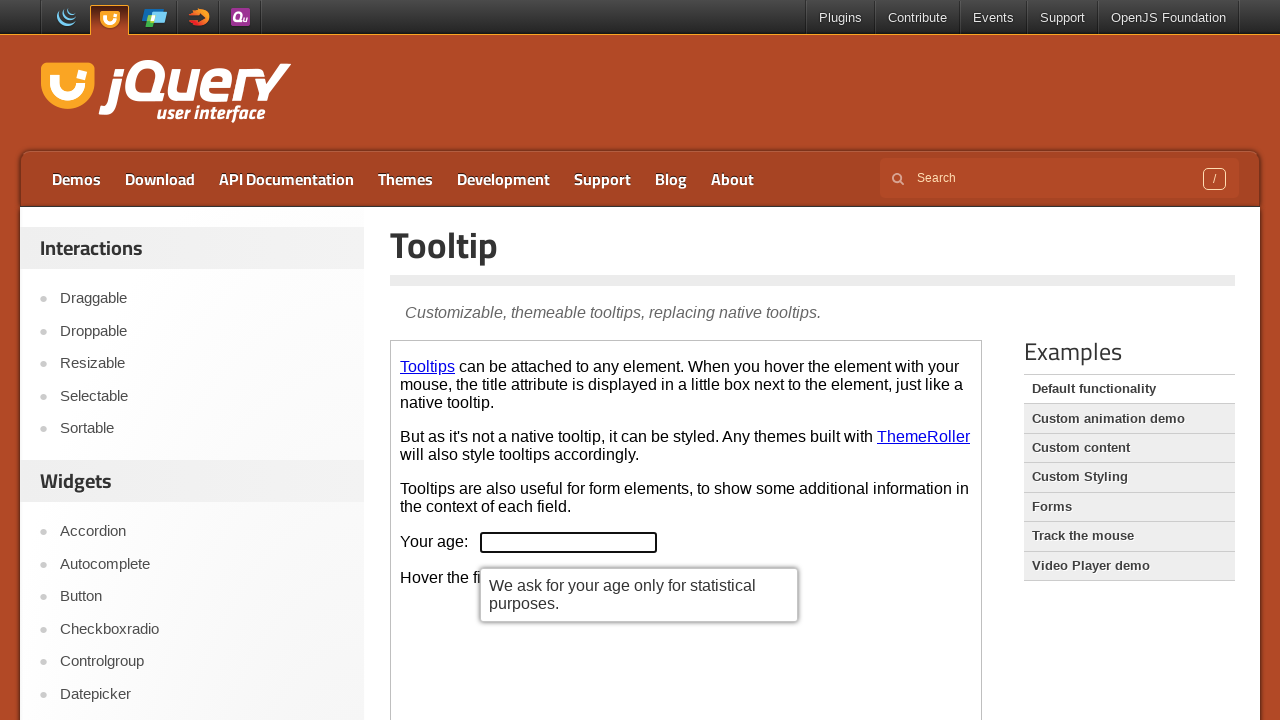